Tests that Clear completed button is hidden when no items are completed

Starting URL: https://demo.playwright.dev/todomvc

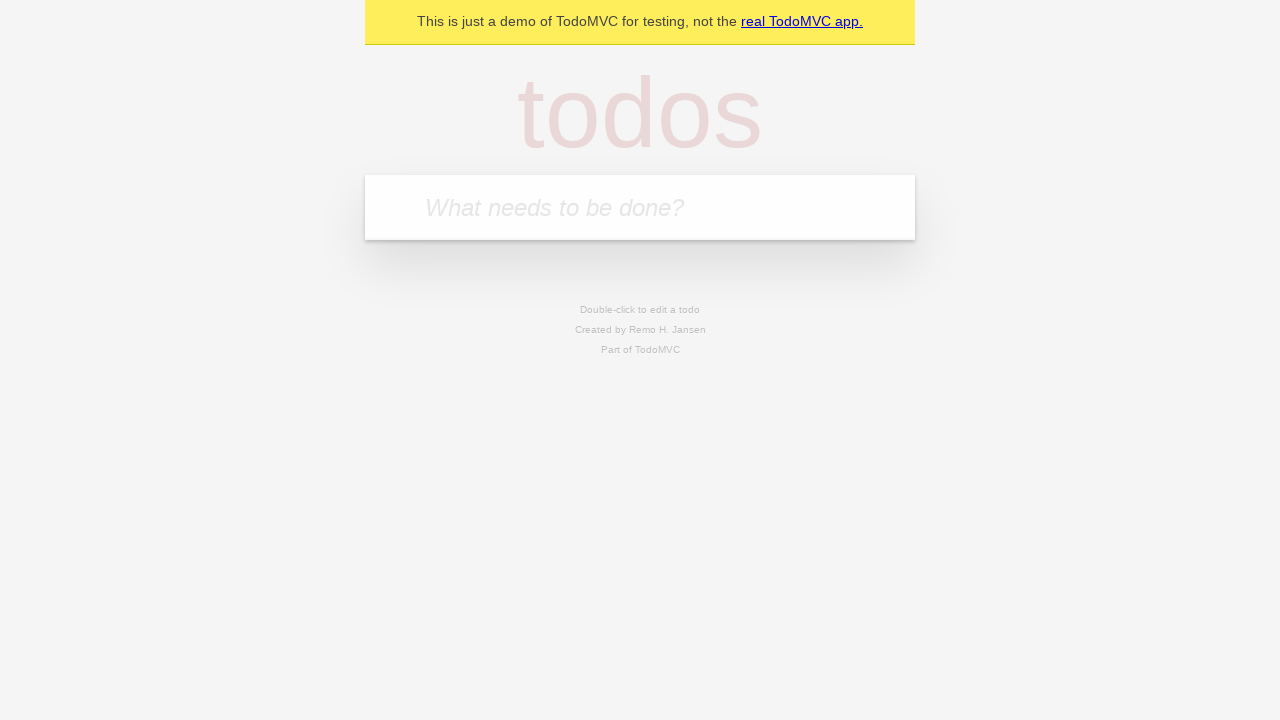

Filled first todo input with 'buy some cheese' on internal:attr=[placeholder="What needs to be done?"i]
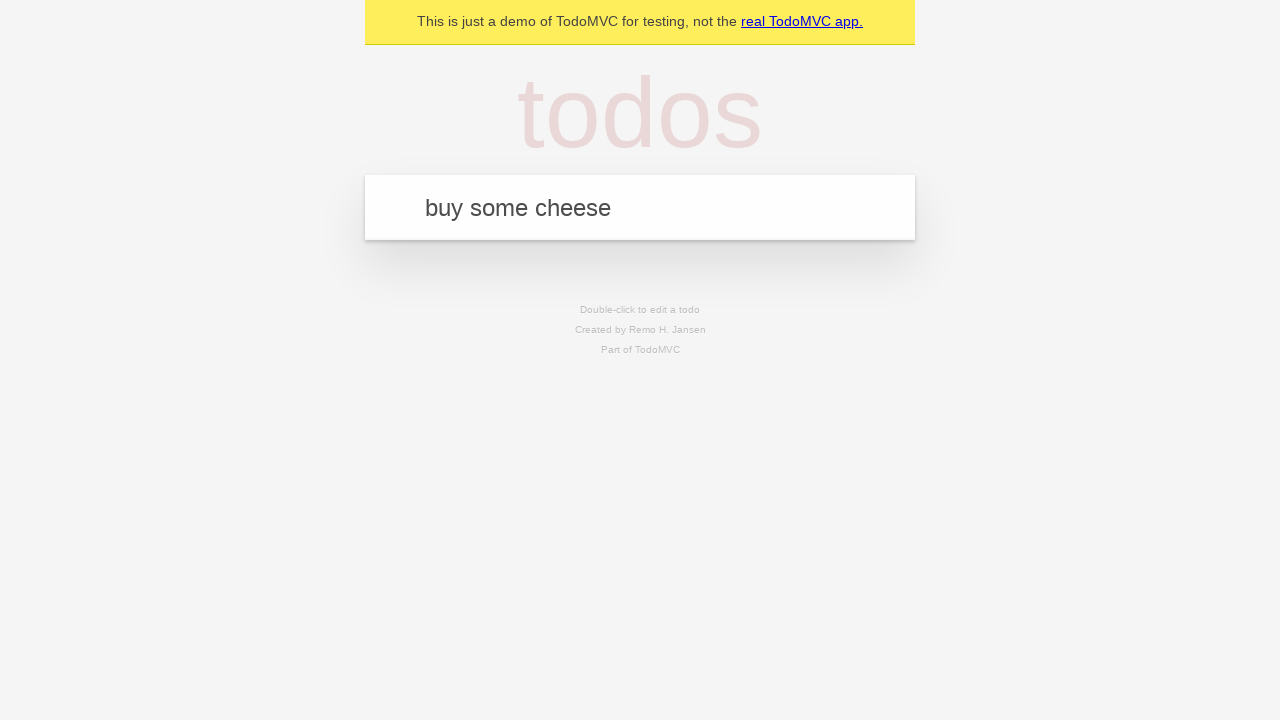

Pressed Enter to create first todo on internal:attr=[placeholder="What needs to be done?"i]
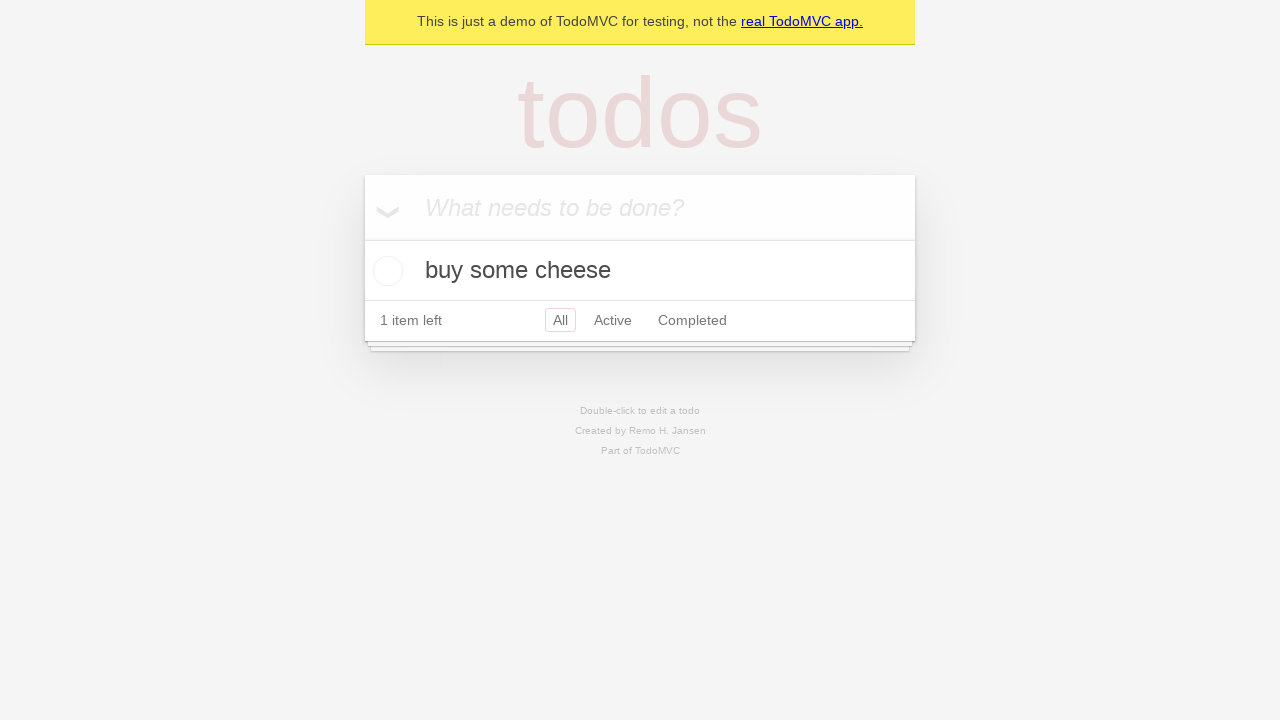

Filled second todo input with 'feed the cat' on internal:attr=[placeholder="What needs to be done?"i]
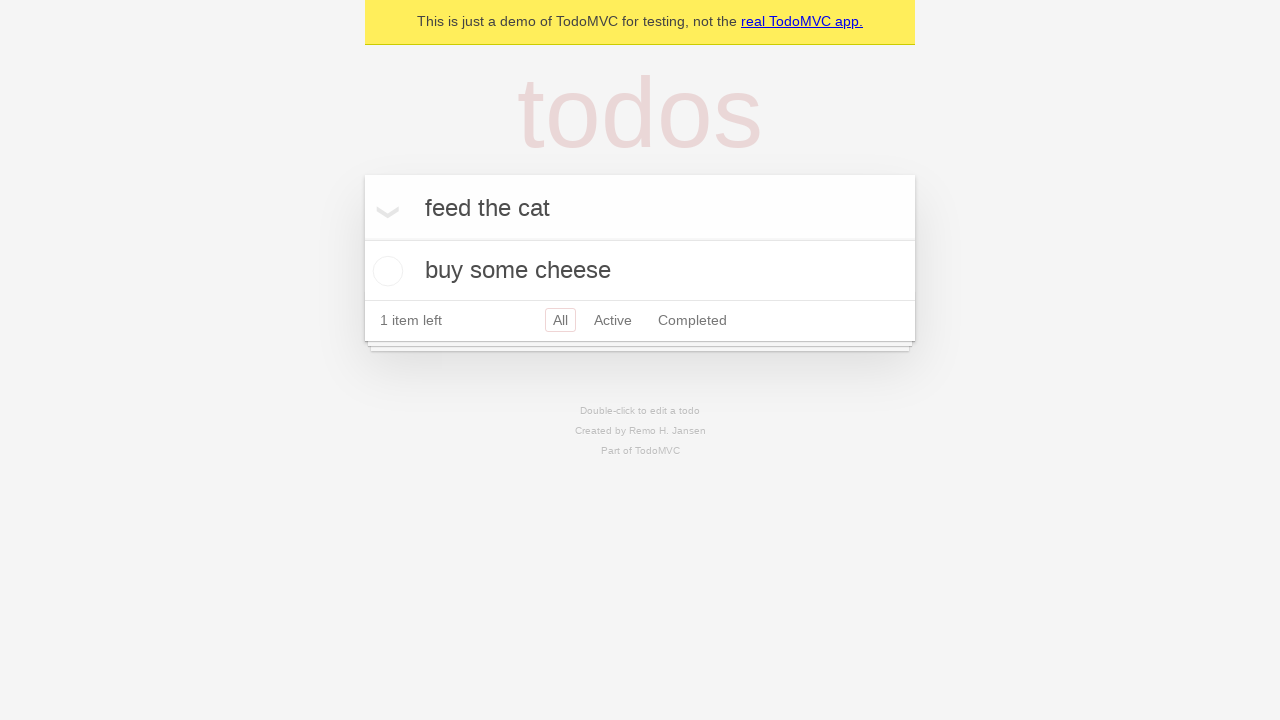

Pressed Enter to create second todo on internal:attr=[placeholder="What needs to be done?"i]
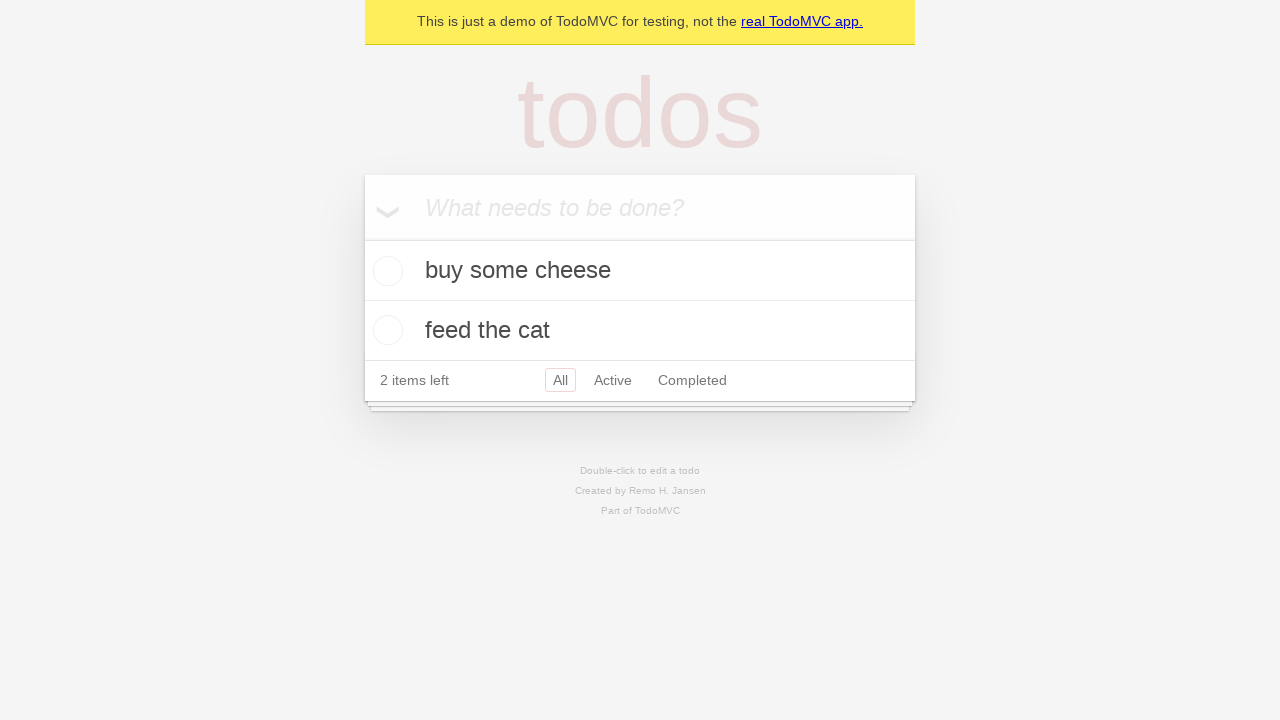

Filled third todo input with 'book a doctors appointment' on internal:attr=[placeholder="What needs to be done?"i]
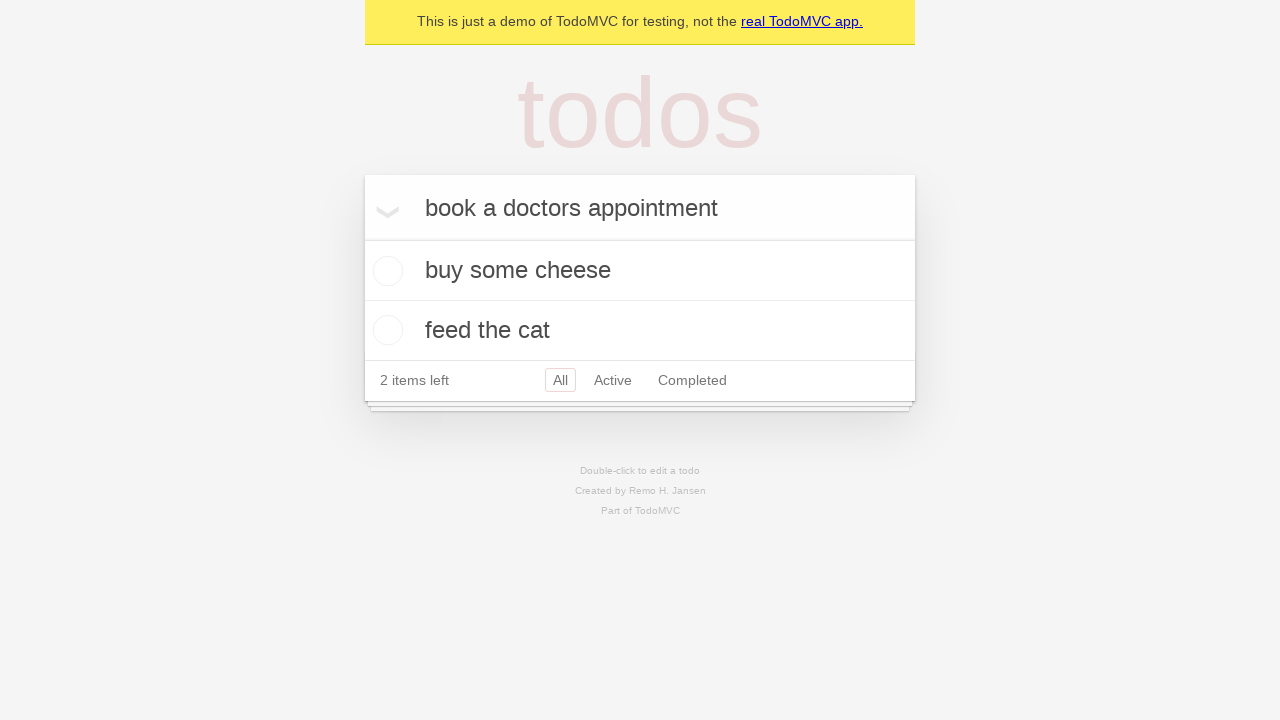

Pressed Enter to create third todo on internal:attr=[placeholder="What needs to be done?"i]
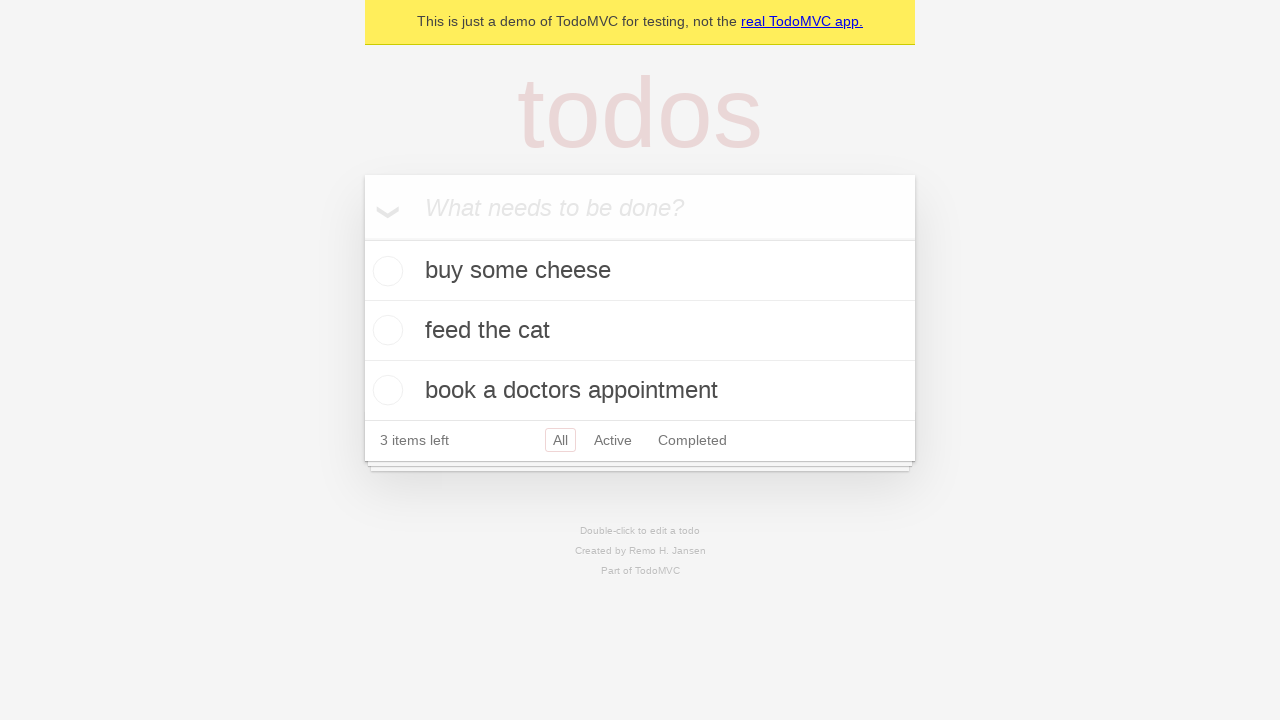

Waited for all 3 todos to be created
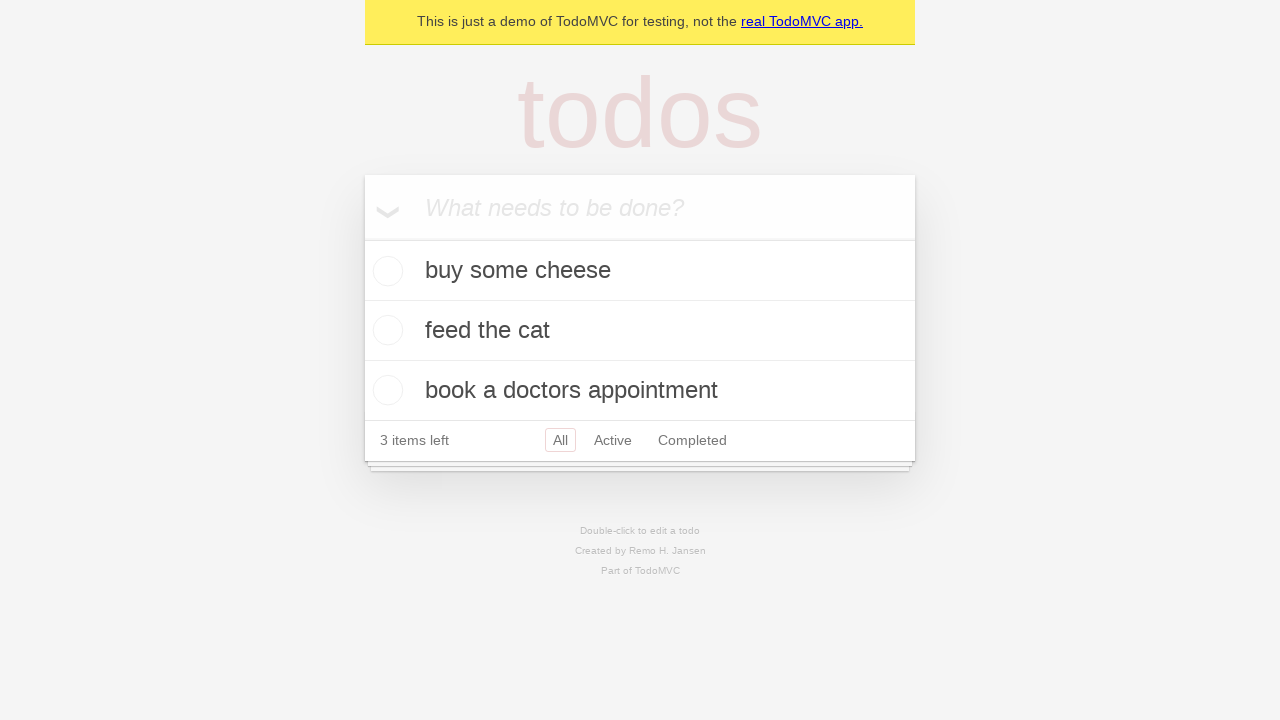

Checked the first todo item as completed at (385, 271) on .todo-list li .toggle >> nth=0
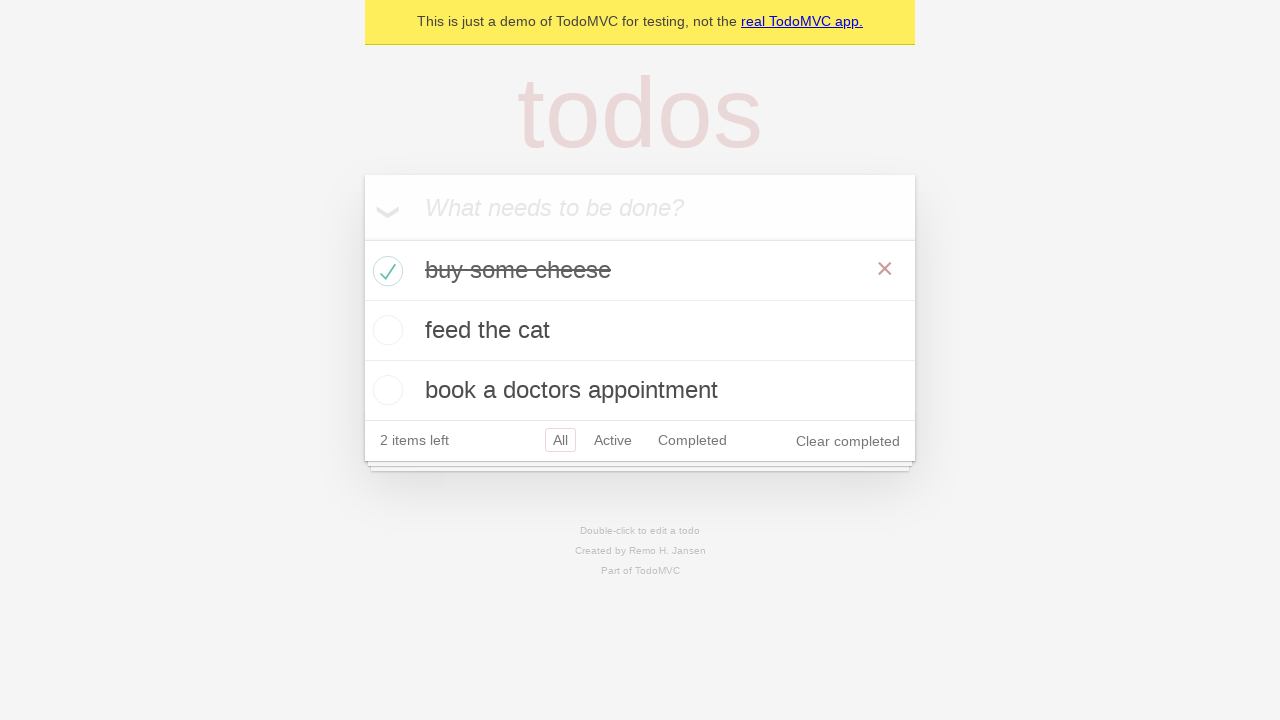

Clicked 'Clear completed' button to remove completed todo at (848, 441) on internal:role=button[name="Clear completed"i]
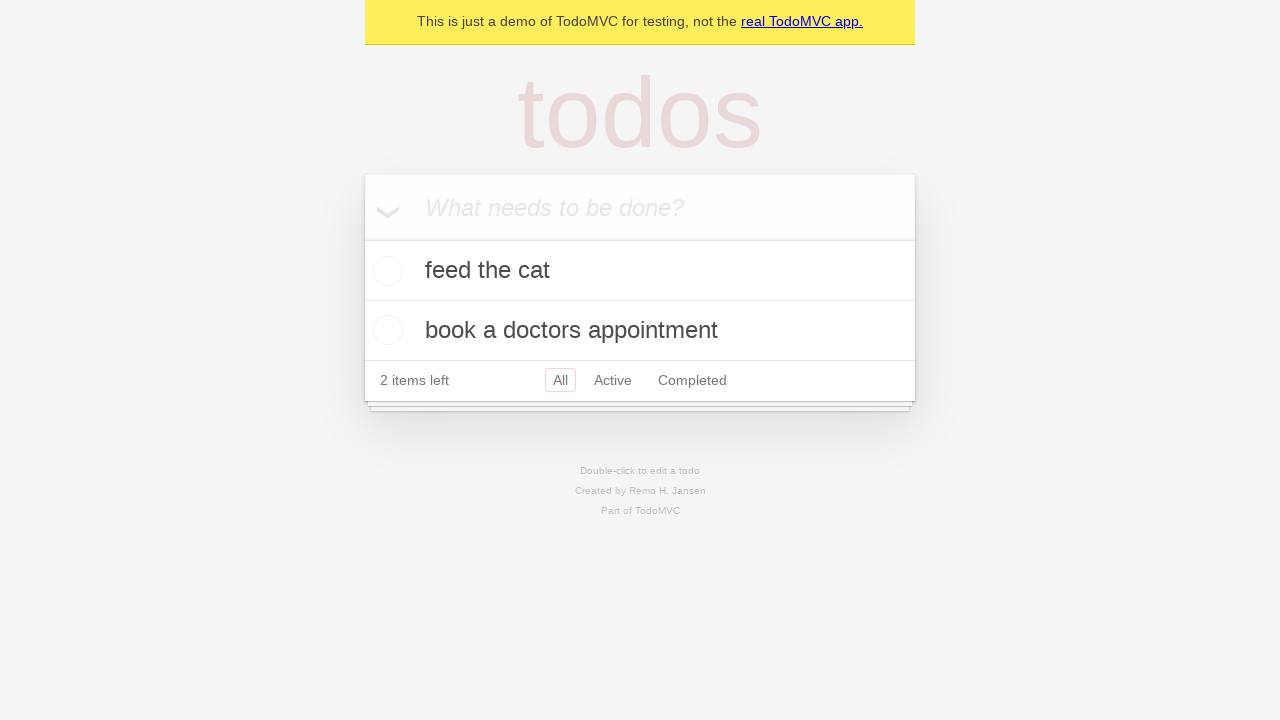

Verified 'Clear completed' button is hidden when no items are completed
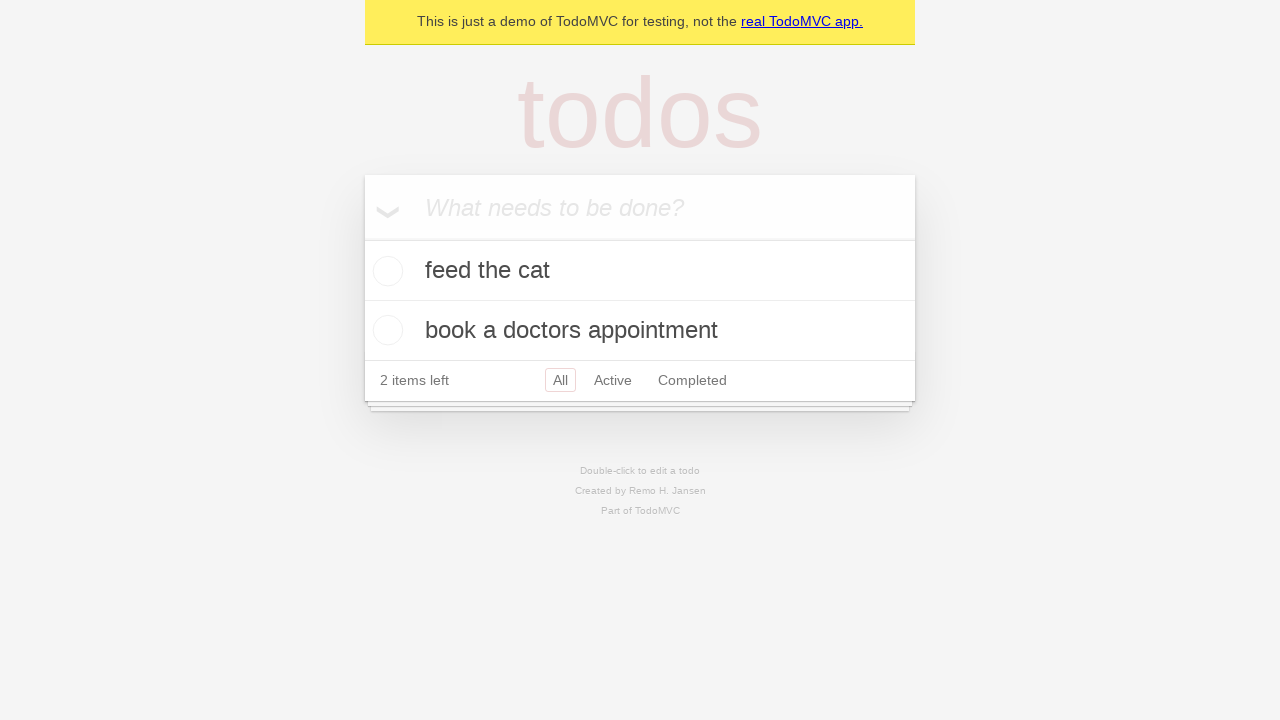

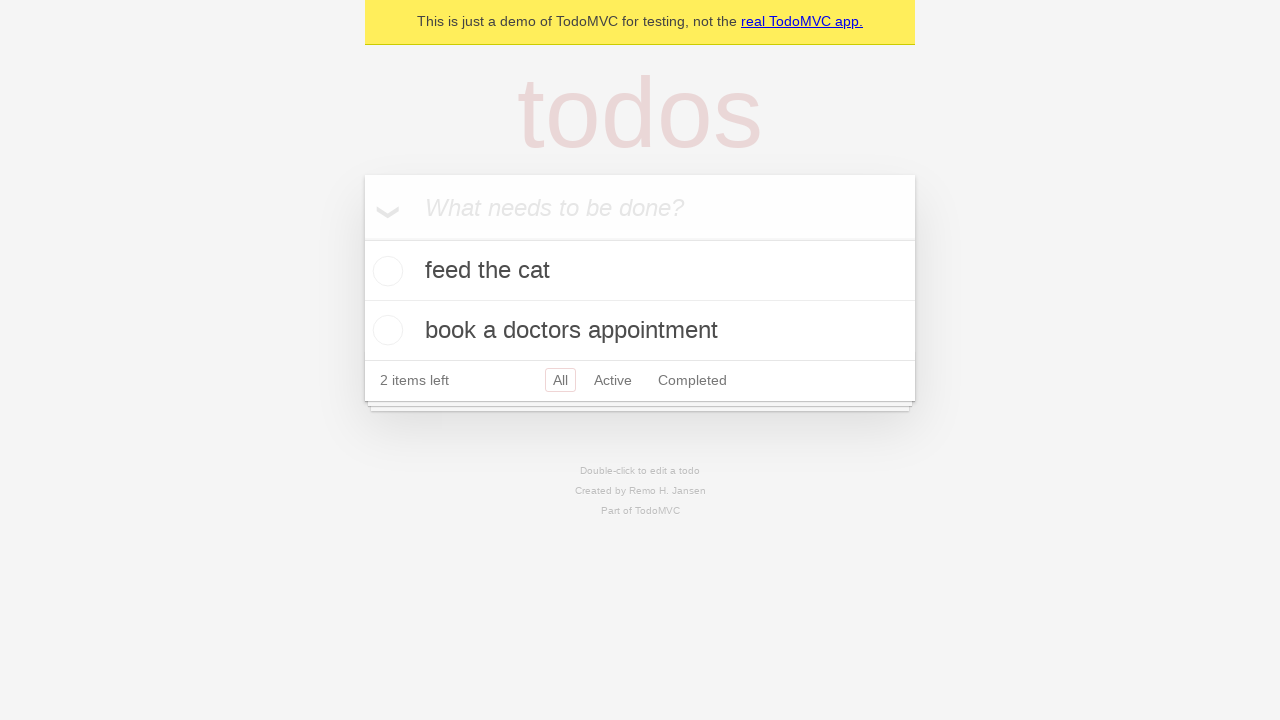